Navigates to the UltimateQA simple HTML elements page and waits for a specific column element to be visible

Starting URL: https://ultimateqa.com/simple-html-elements-for-automation/

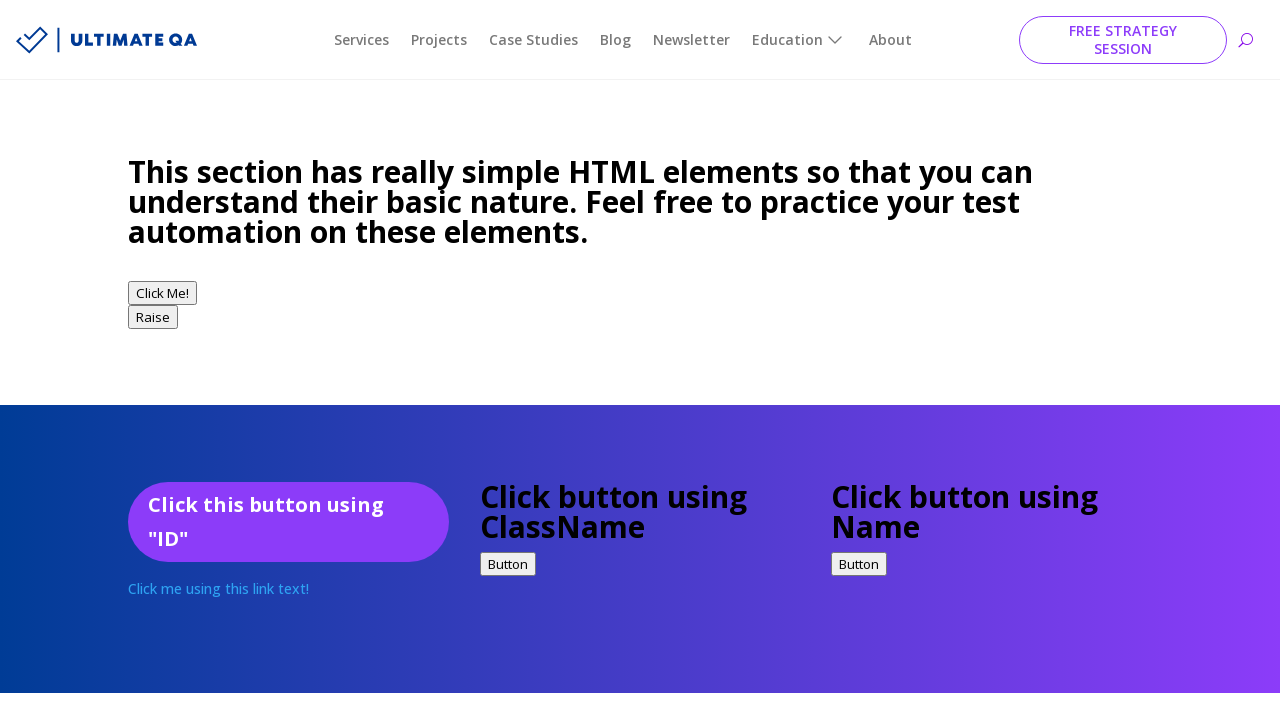

Navigated to UltimateQA simple HTML elements page
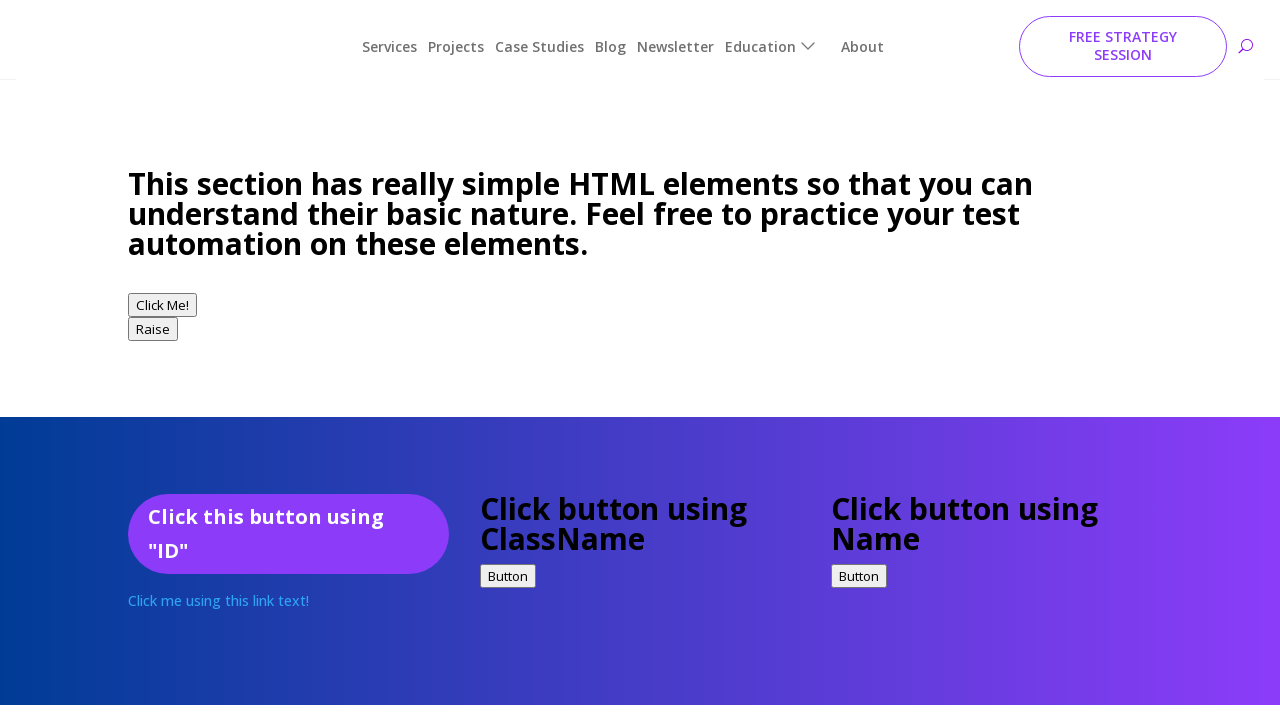

Target column element became visible
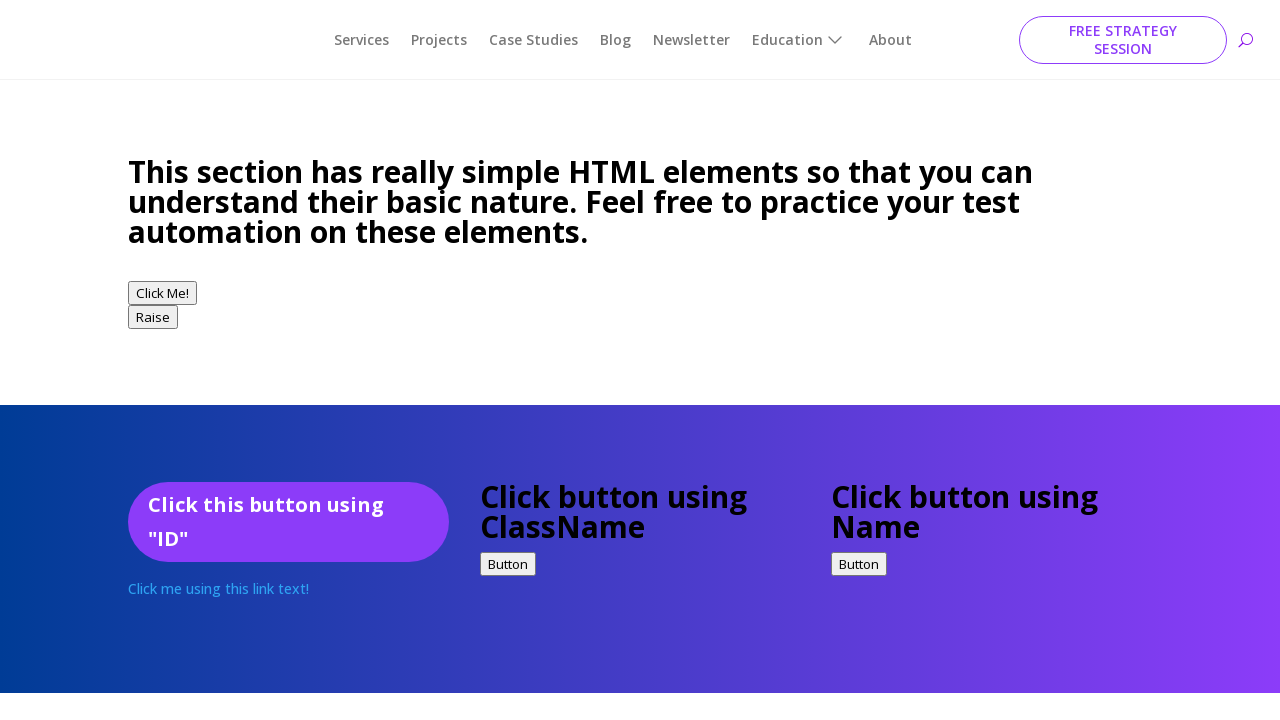

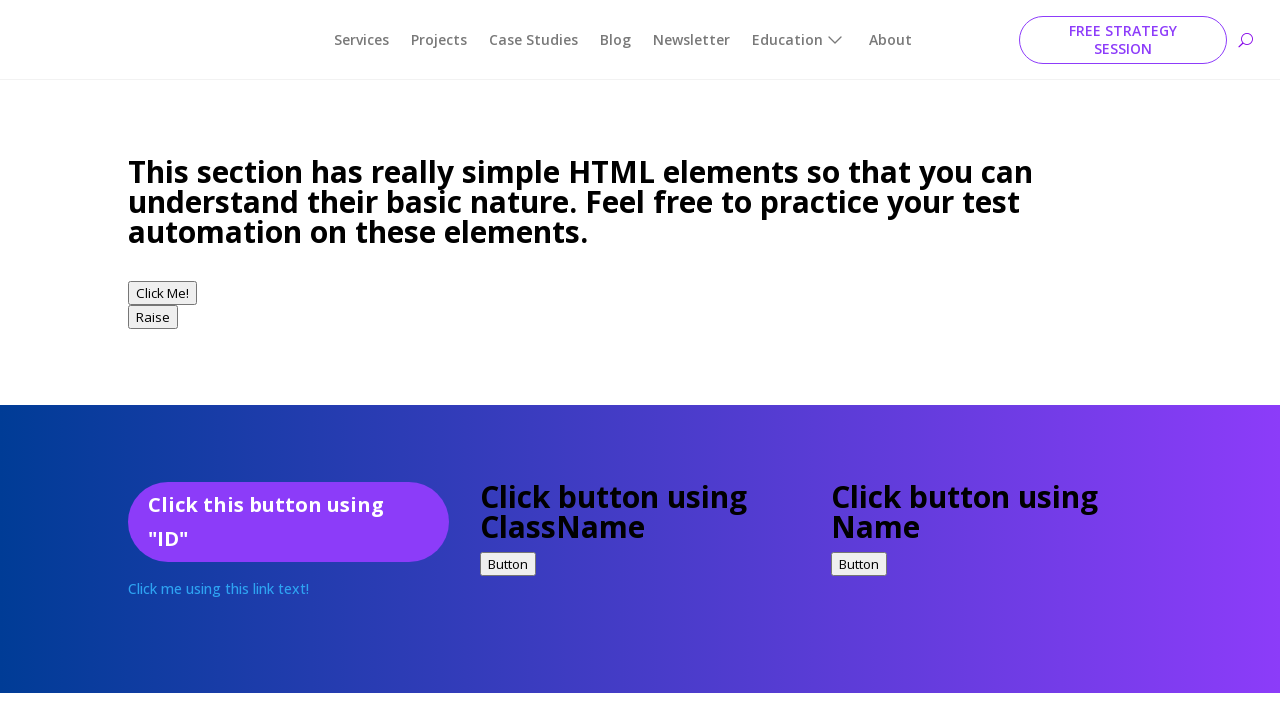